Tests page load wait functionality by navigating to Myntra website

Starting URL: https://www.myntra.com/

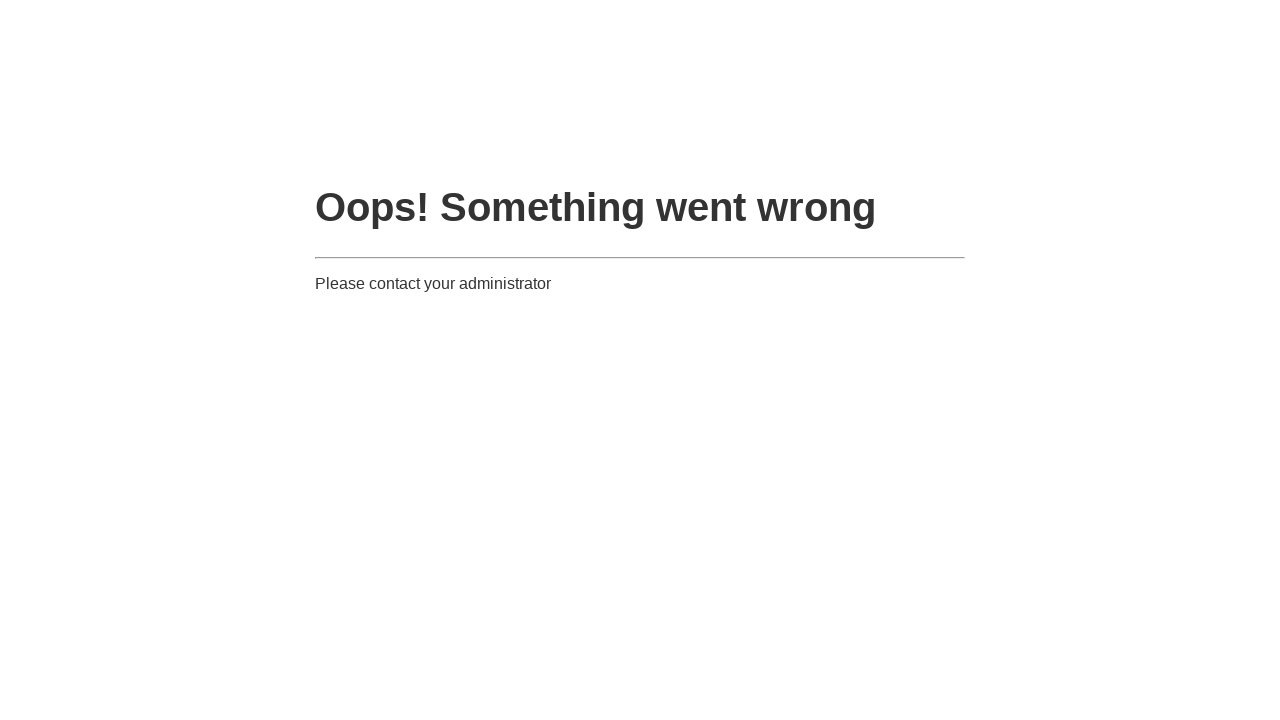

Myntra homepage loaded and ready
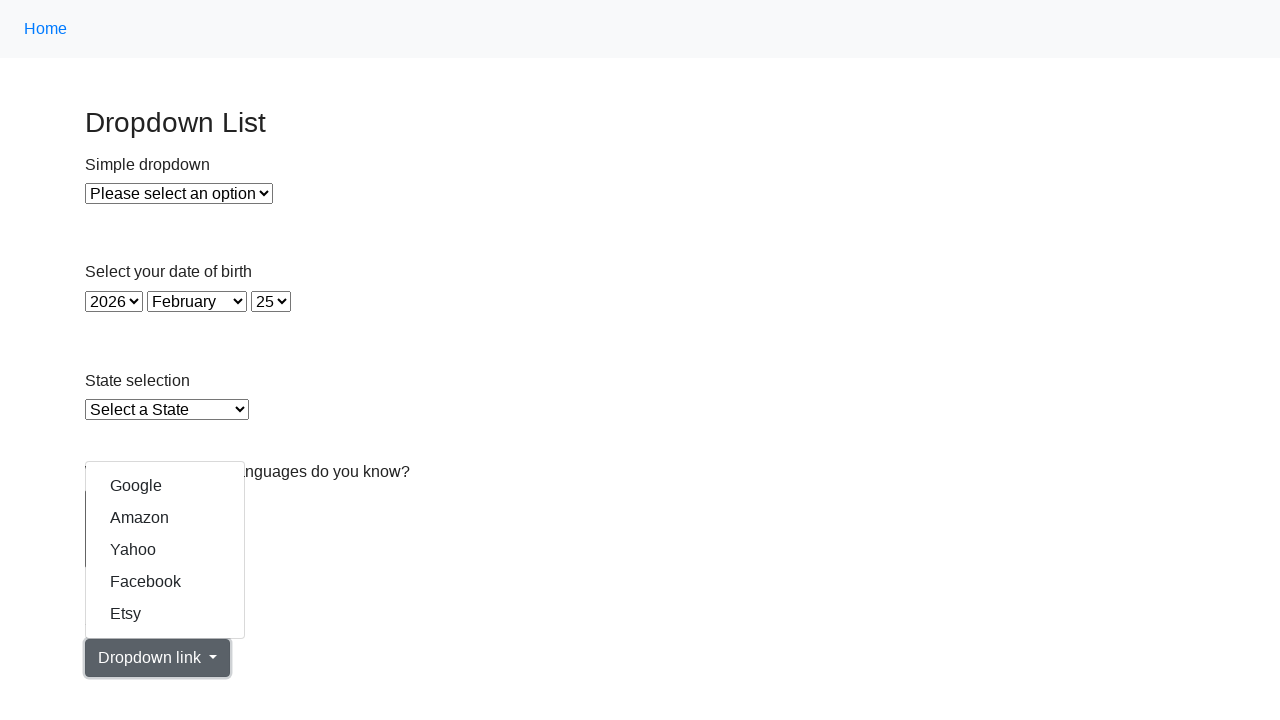

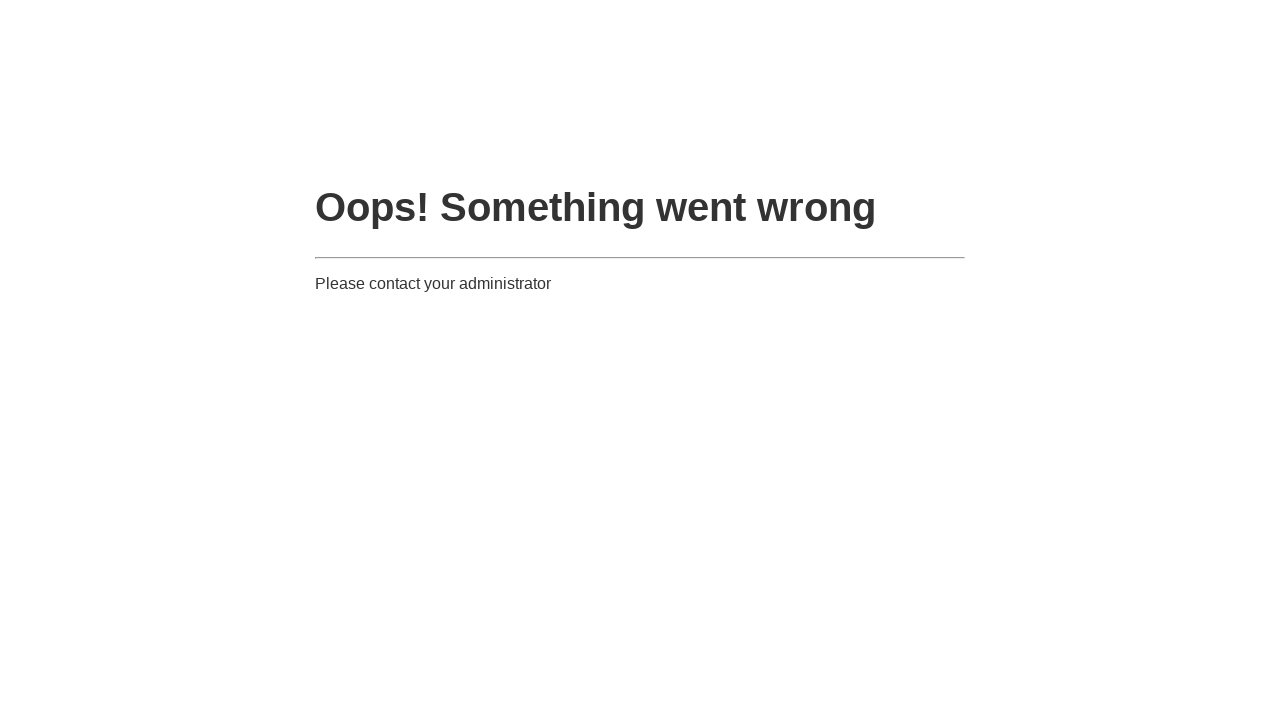